Navigates to a form page, scrolls down and up, and retrieves page information using JavaScript execution

Starting URL: https://demoqa.com/automation-practice-form

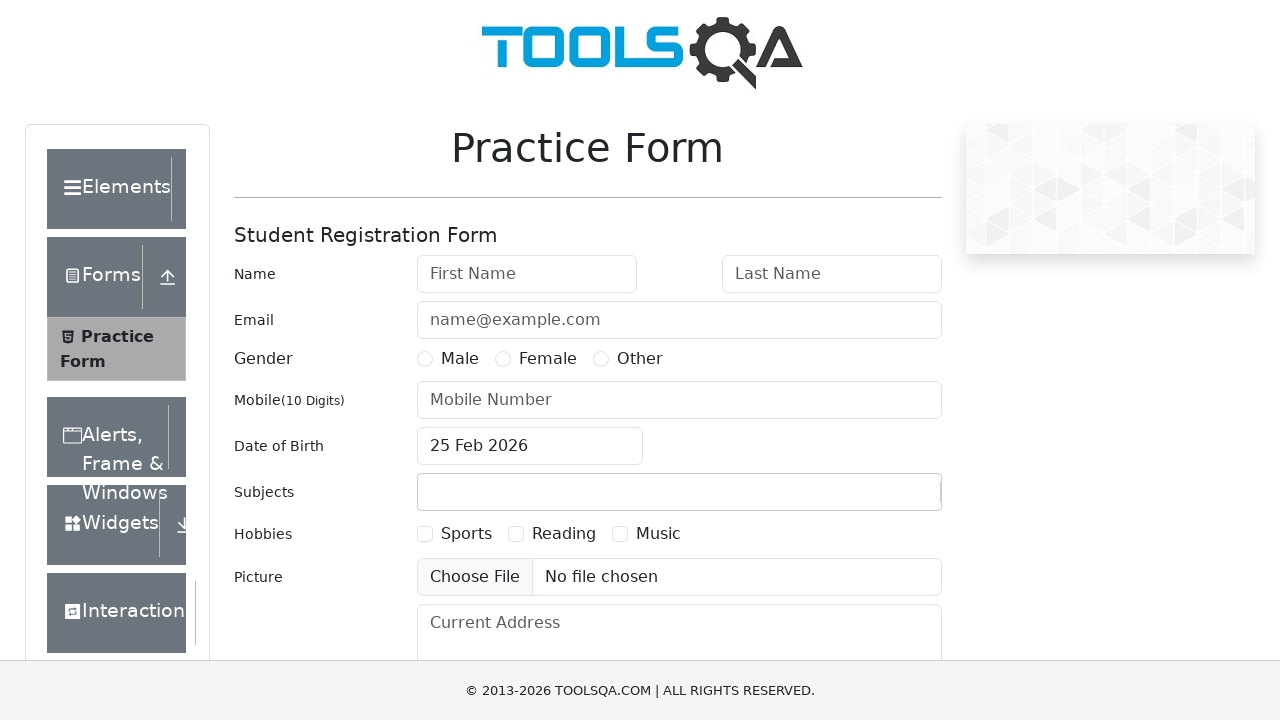

Retrieved page title using JavaScript
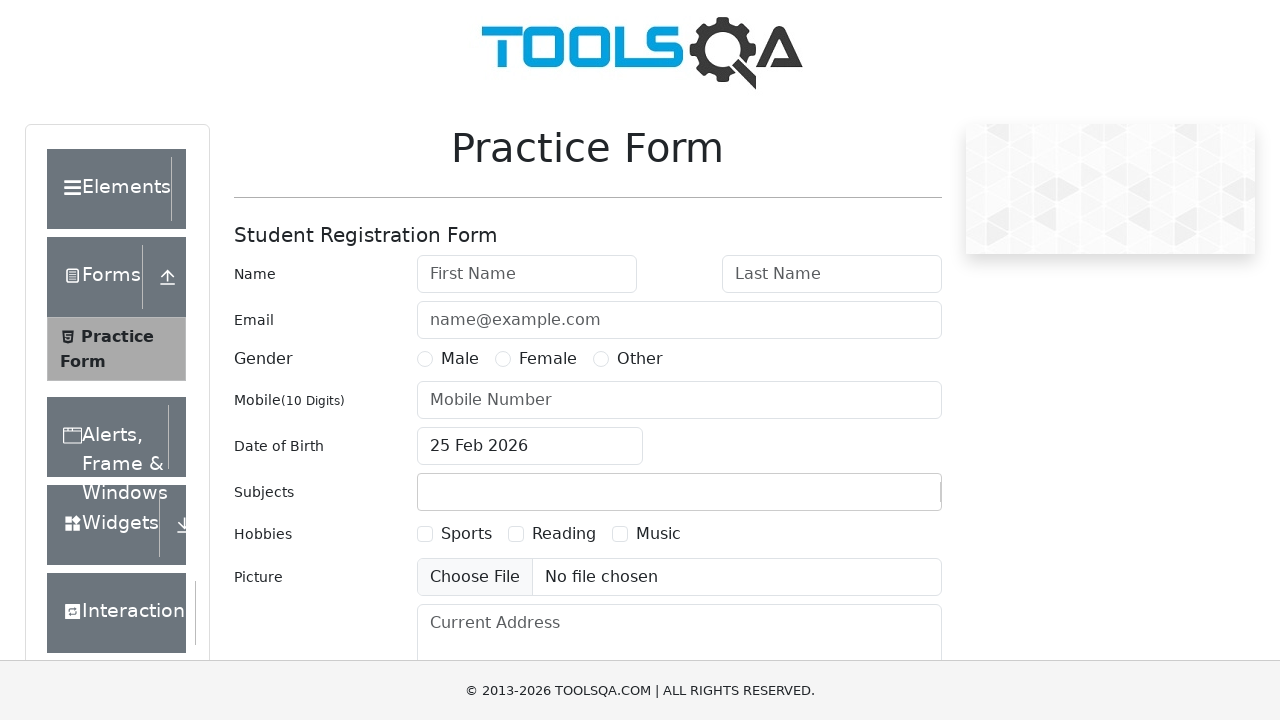

Retrieved page domain using JavaScript
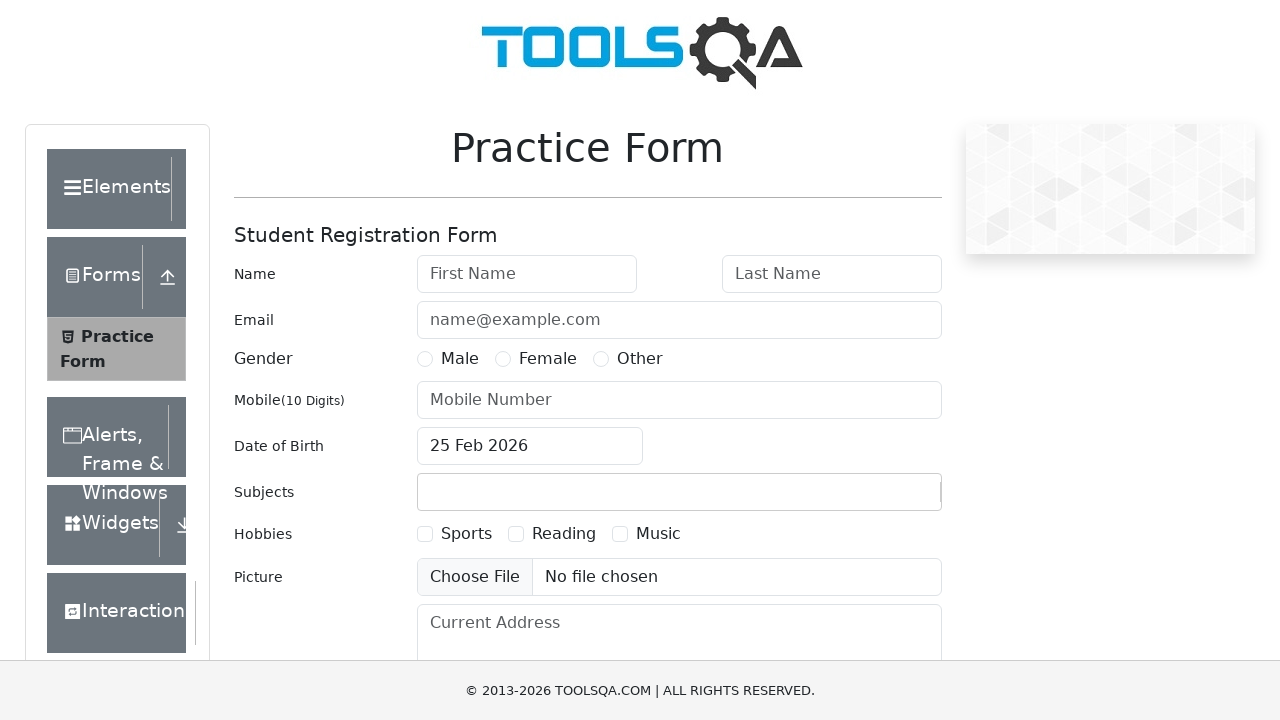

Retrieved page URL using JavaScript
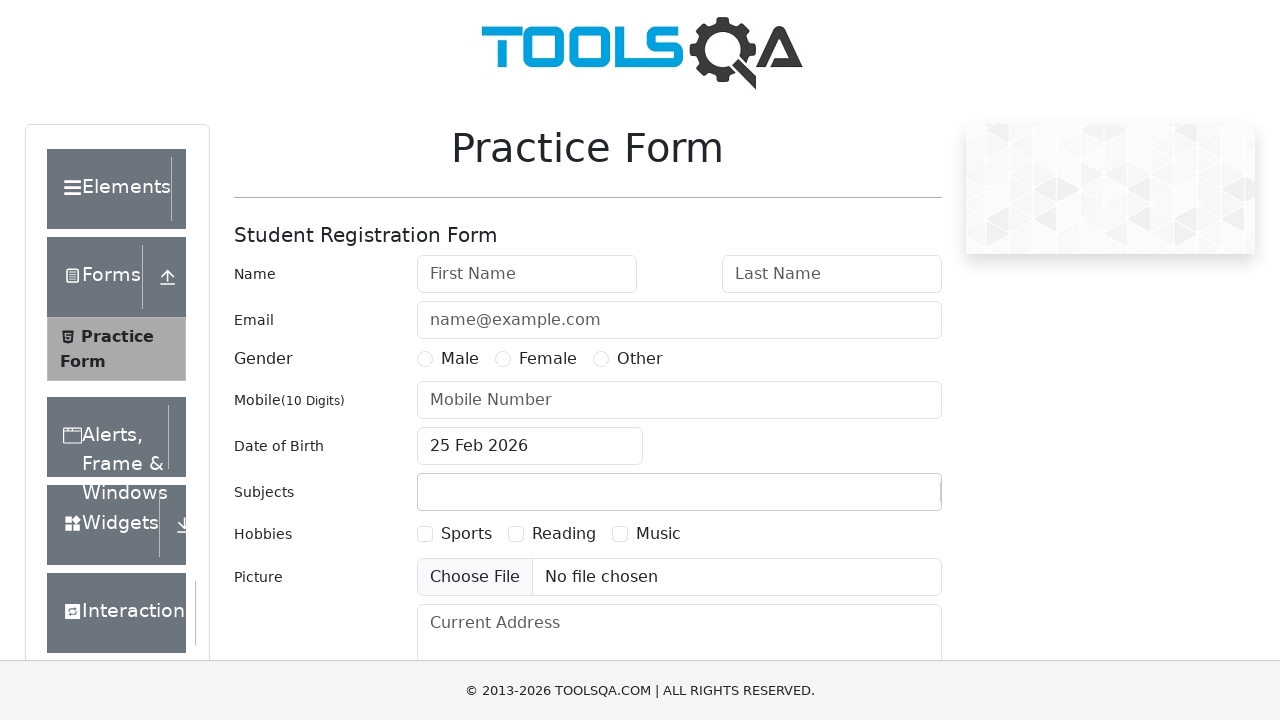

Scrolled down to bottom of page
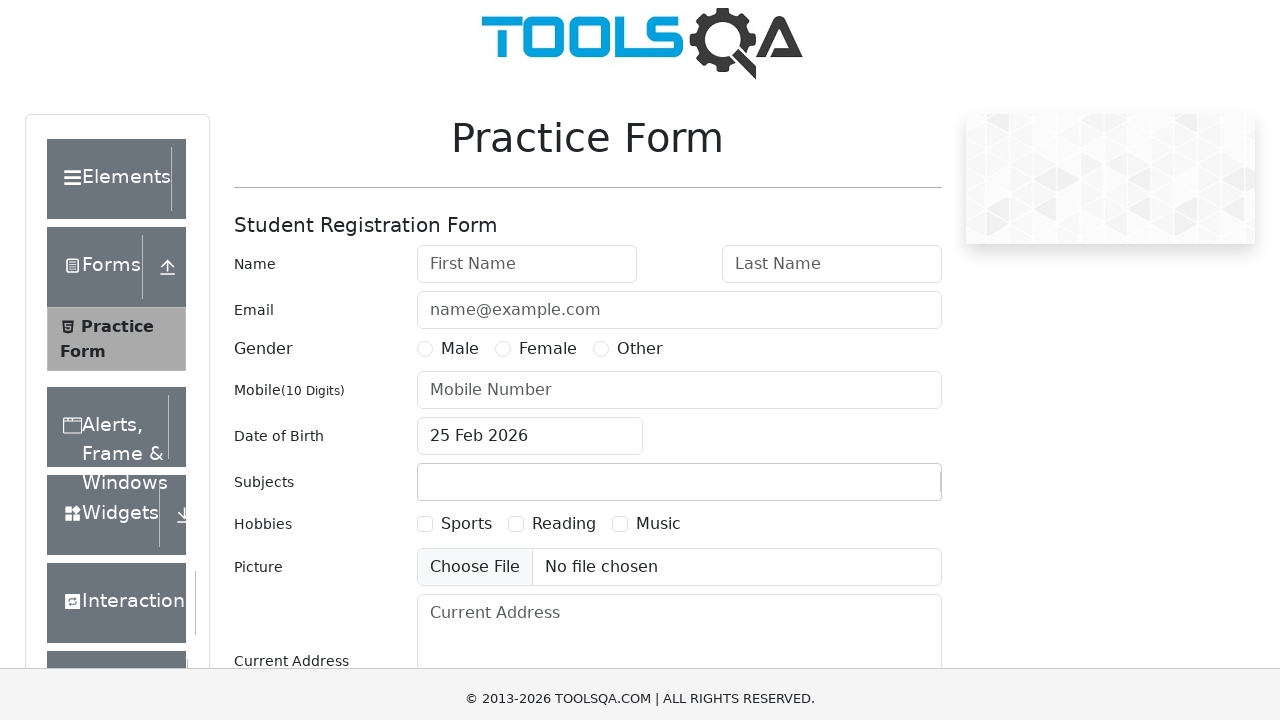

Scrolled back up to top of page
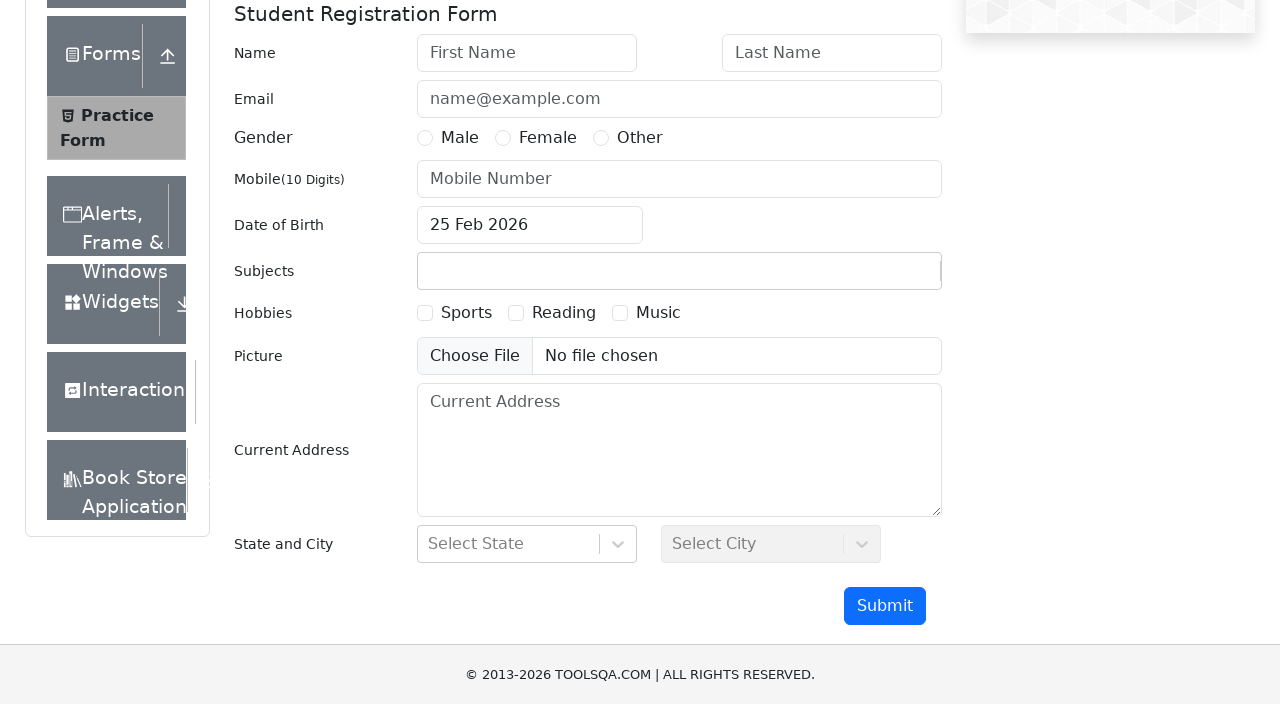

Retrieved type attribute of firstName input element
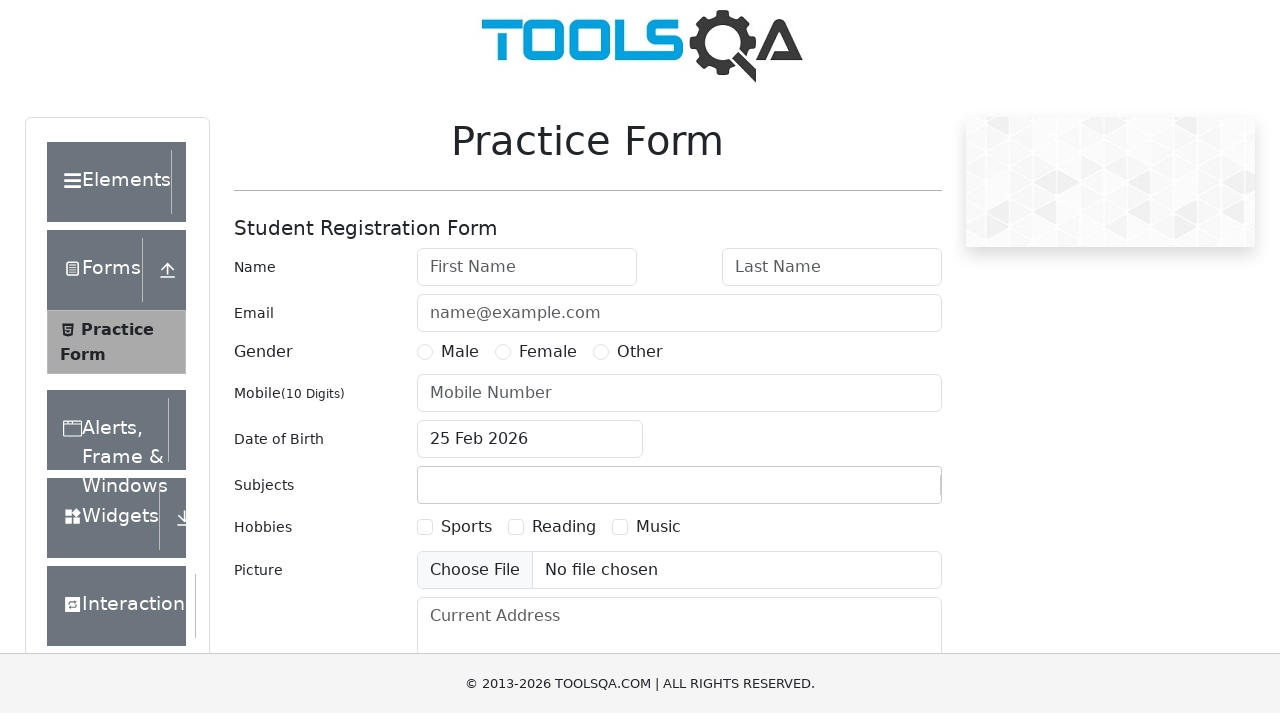

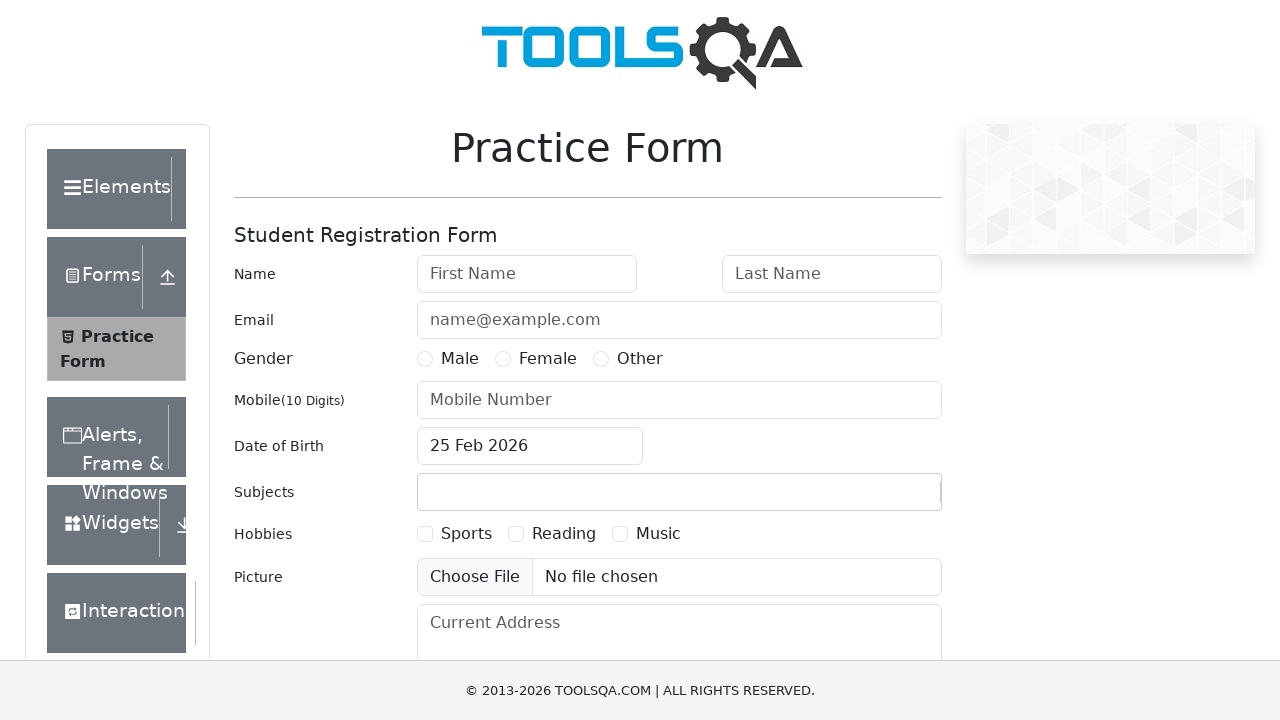